Tests drag and drop functionality by navigating to the drag and drop page, dragging element A to position B, verifying the swap, then dragging it back and verifying elements return to original positions.

Starting URL: https://the-internet.herokuapp.com/

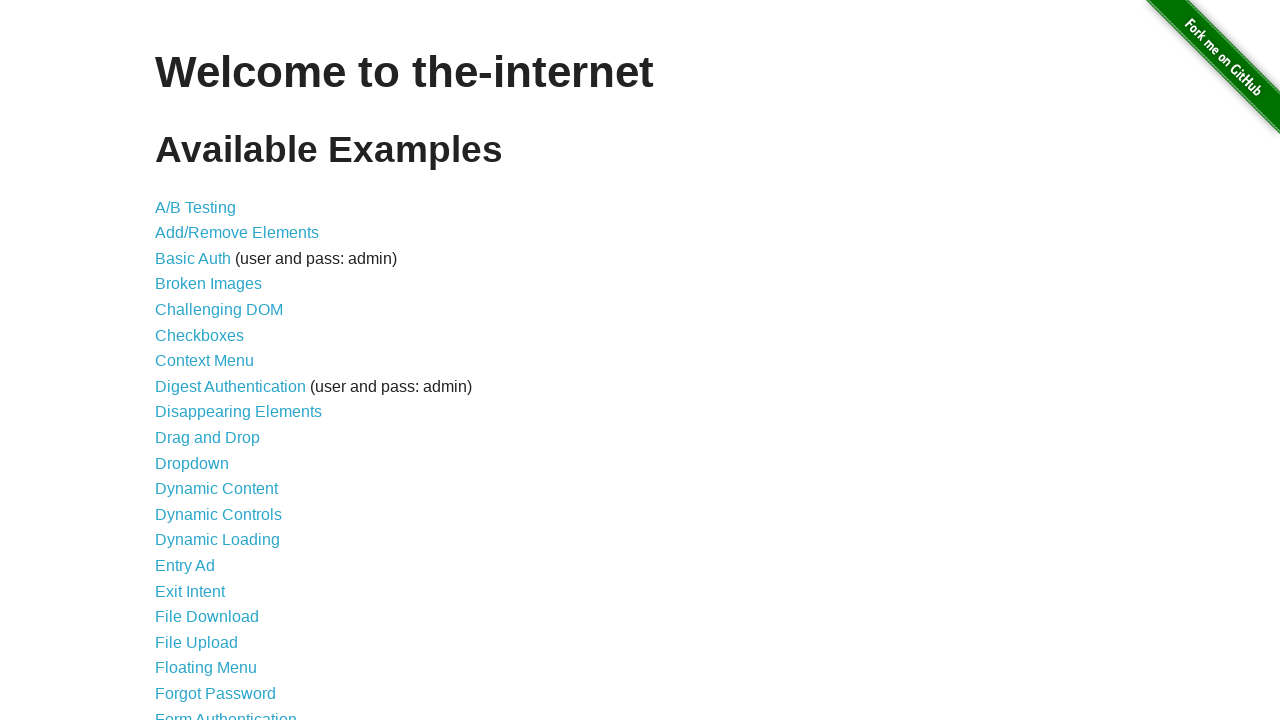

Clicked on Drag and Drop link to navigate to subpage at (208, 438) on a[href='/drag_and_drop']
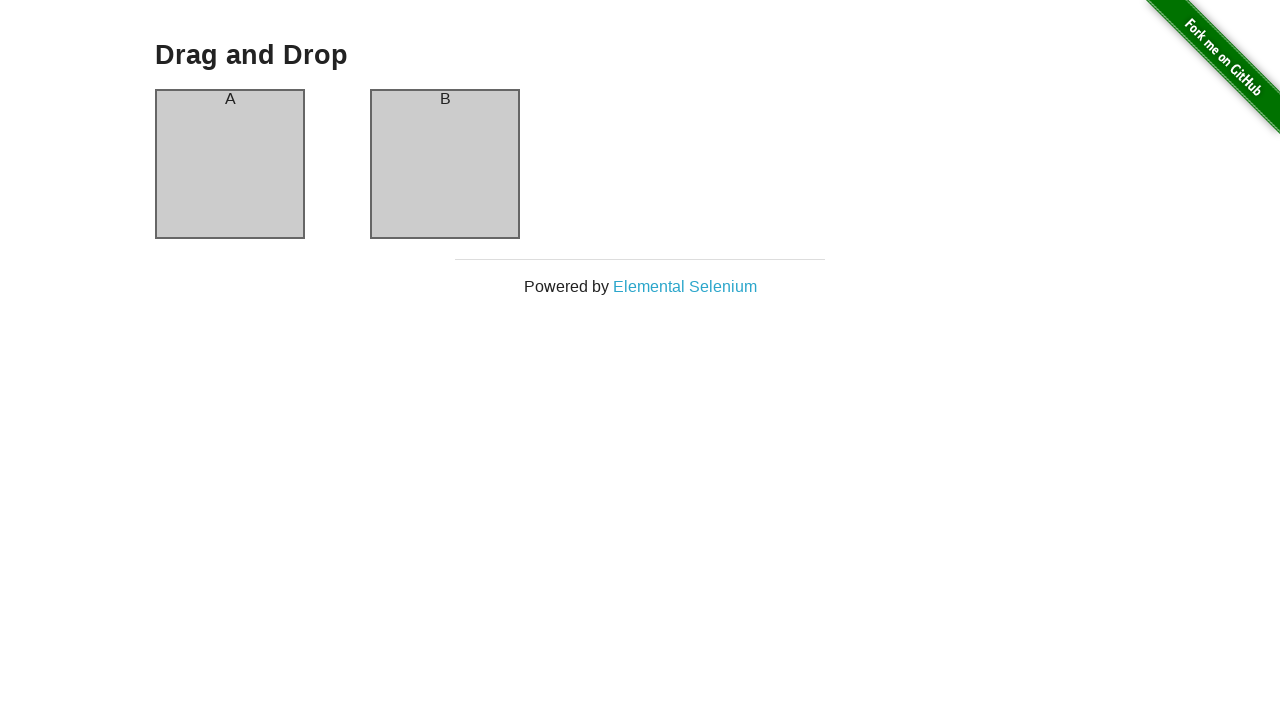

Drag and drop page header loaded
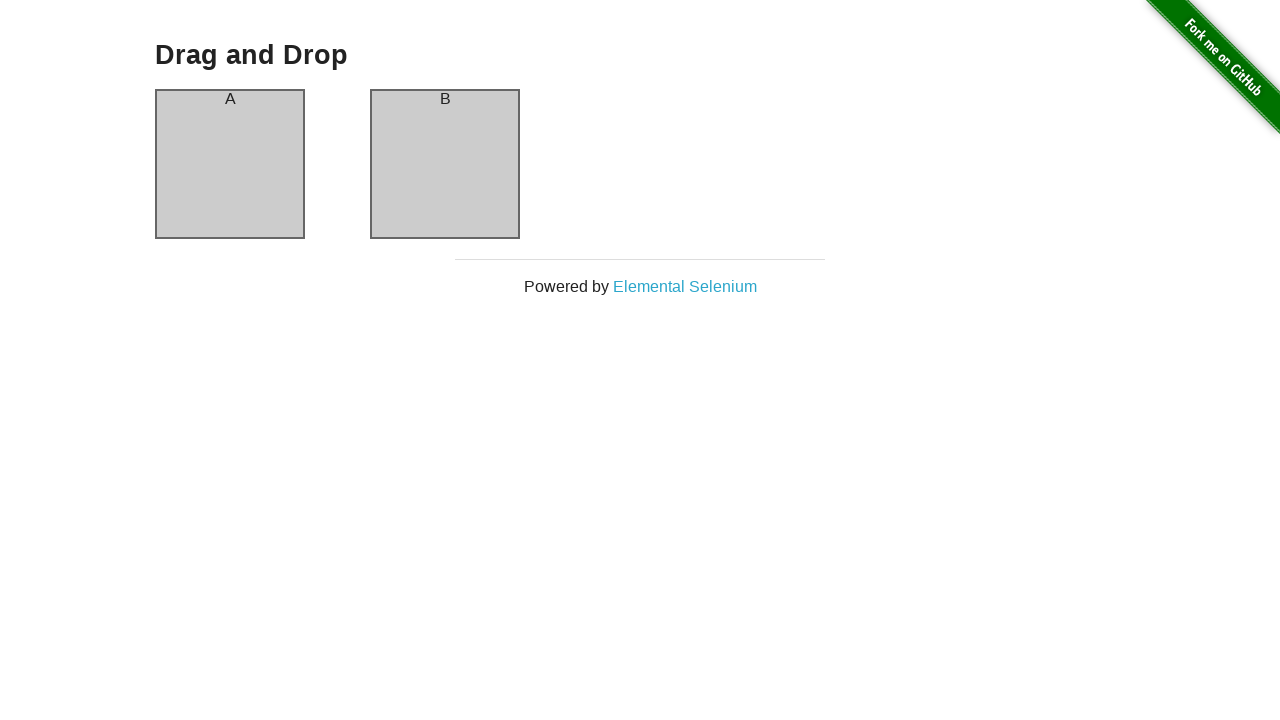

Column A element is visible
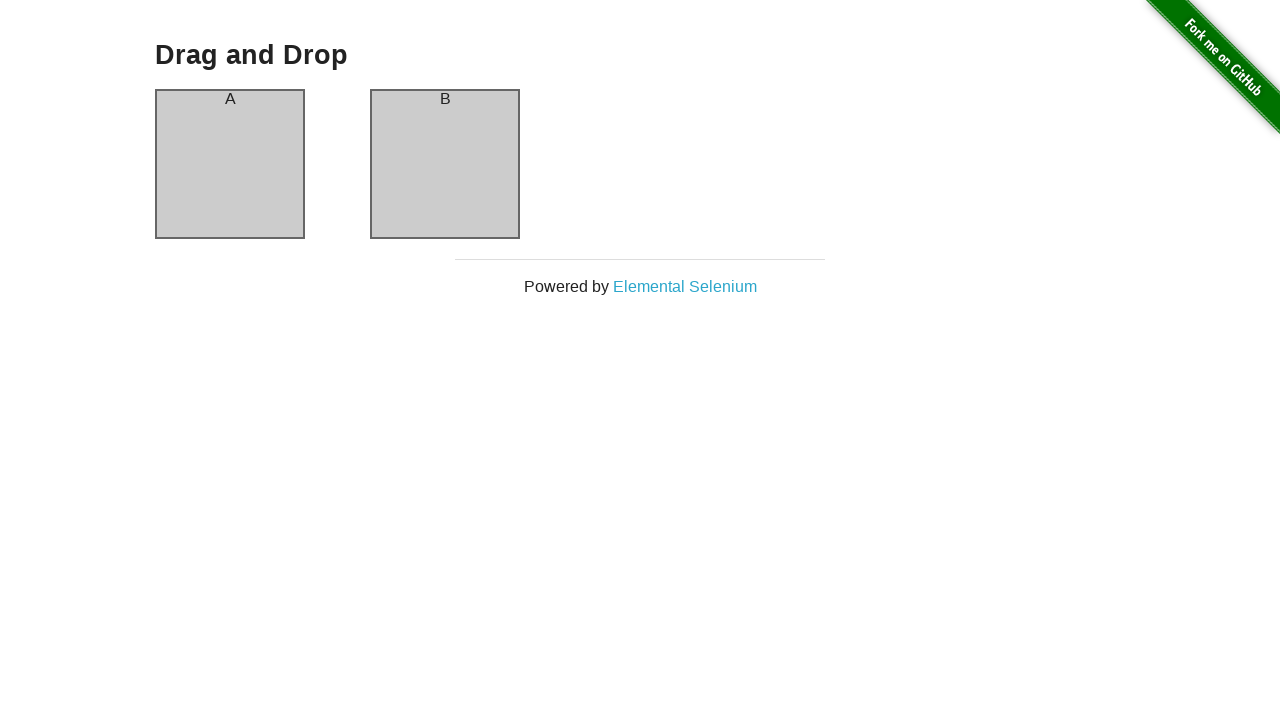

Column B element is visible
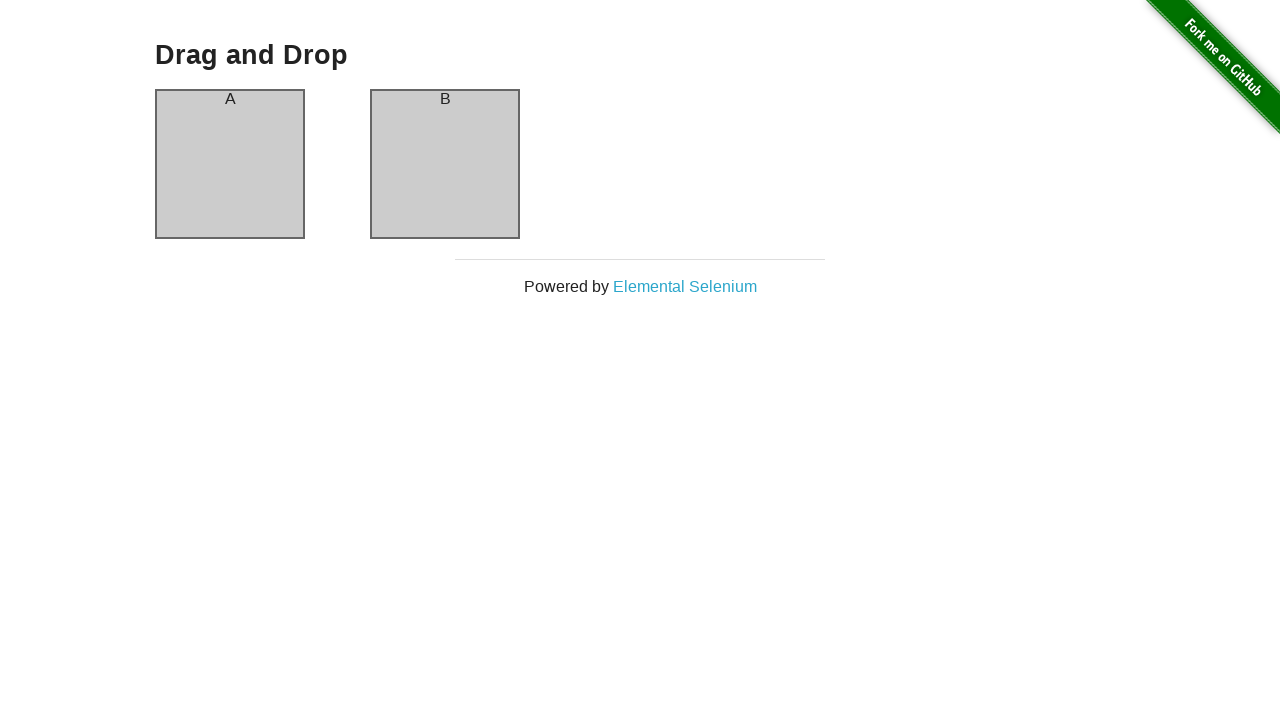

Dragged element A to position B at (445, 164)
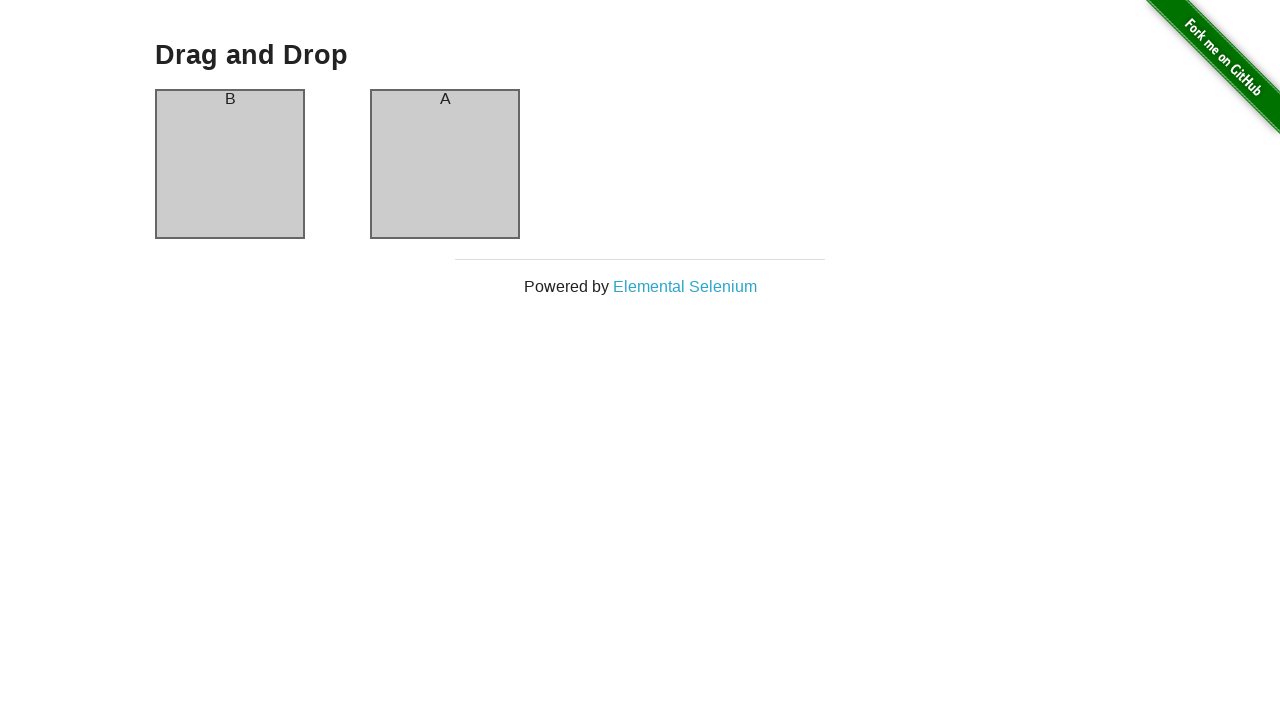

Waited 500ms for drag operation to complete
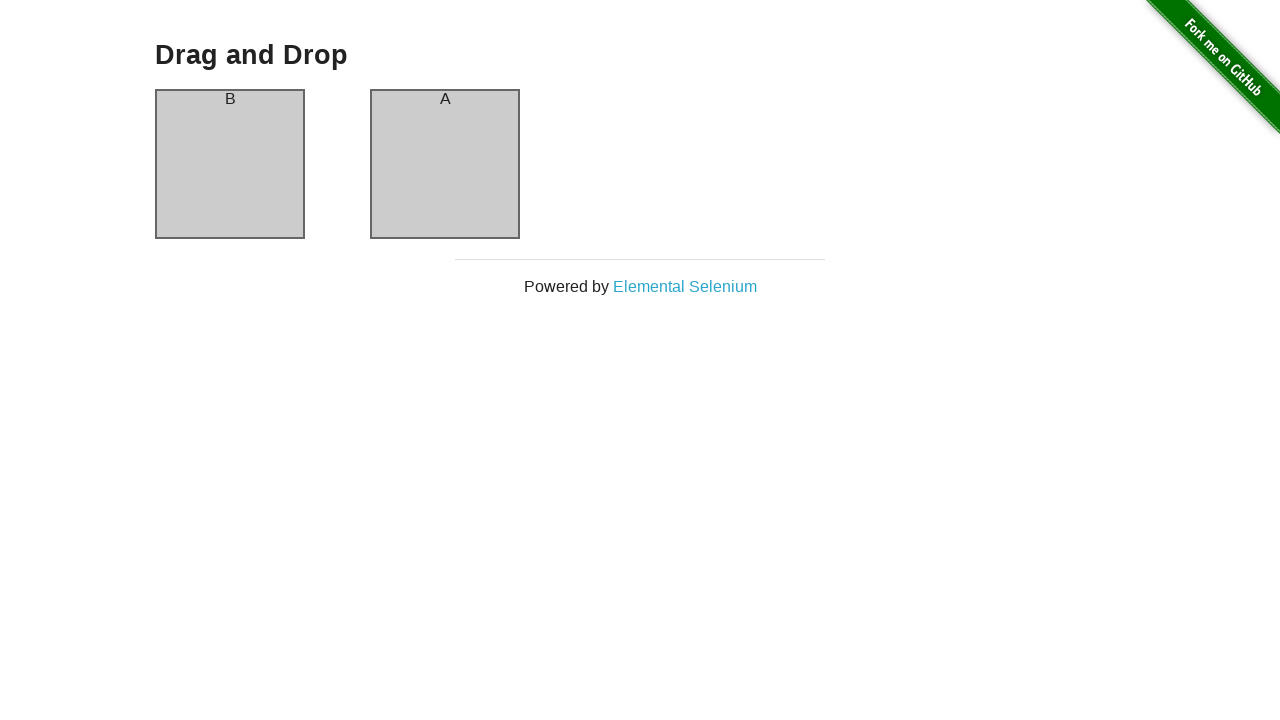

Dragged element back from position B to position A at (230, 164)
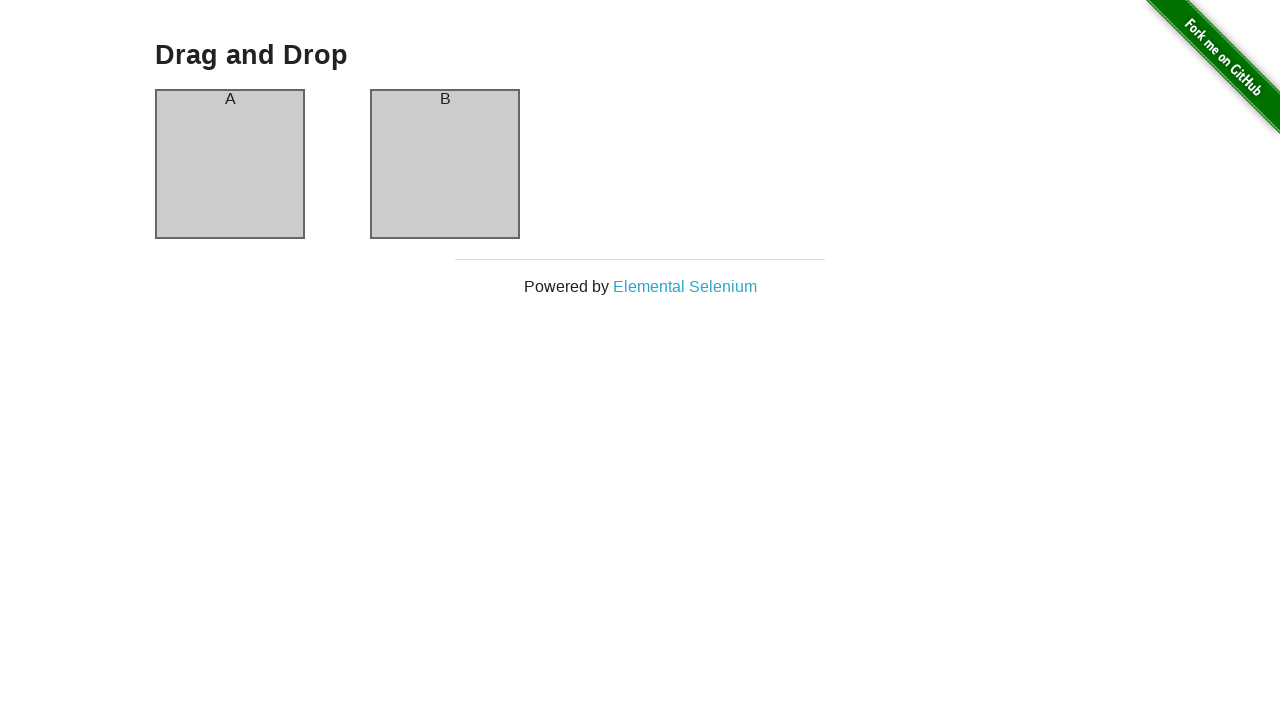

Waited 500ms for drag operation to complete
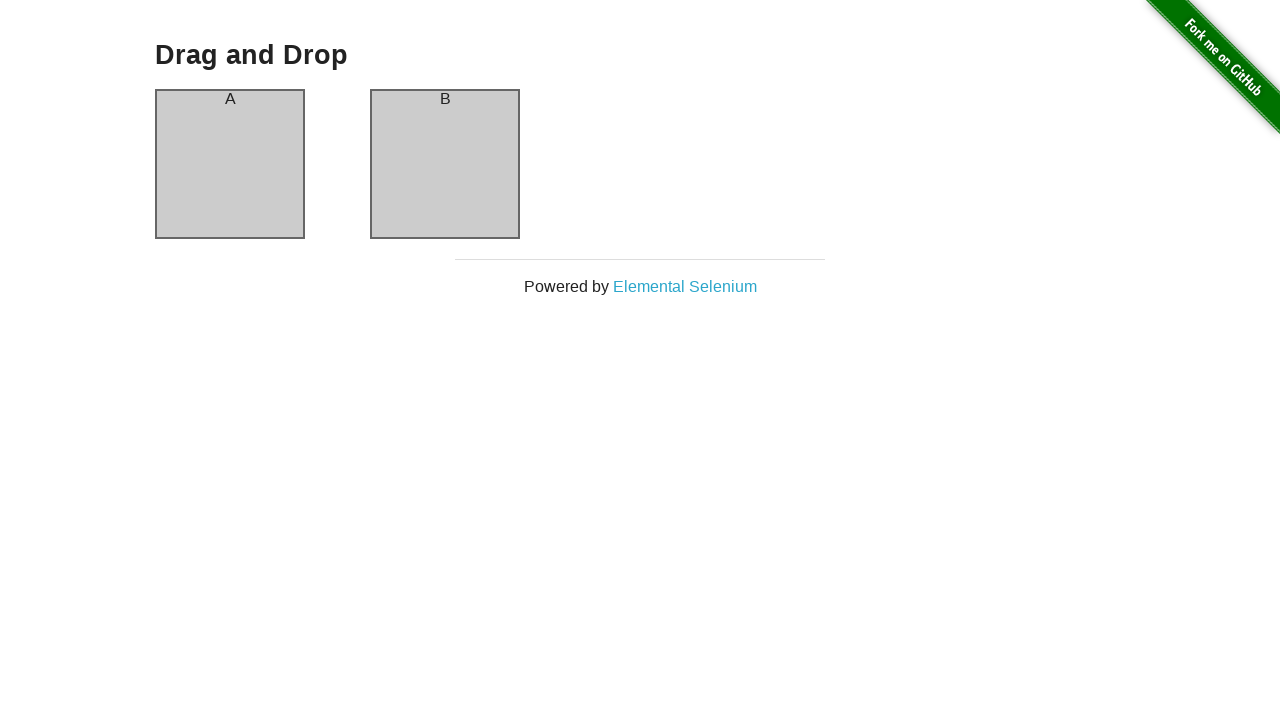

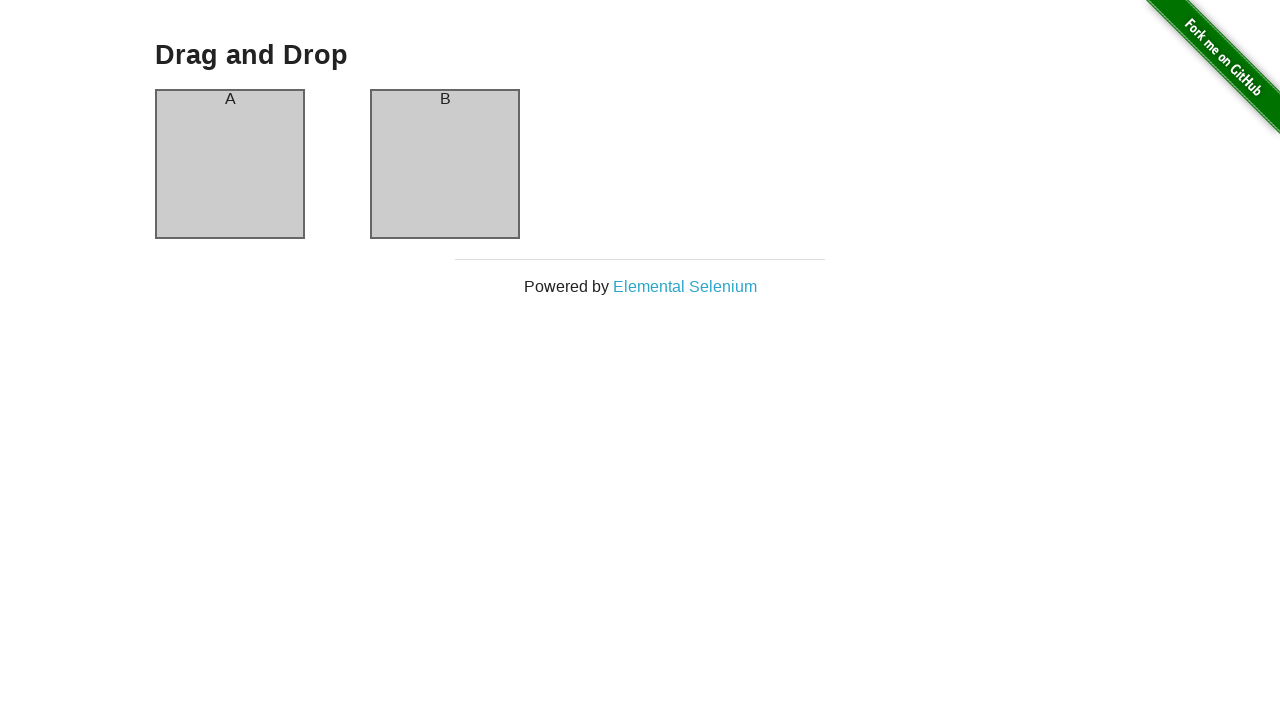